Tests pressing the TAB key using keyboard actions without targeting a specific element first, then verifies the result

Starting URL: http://the-internet.herokuapp.com/key_presses

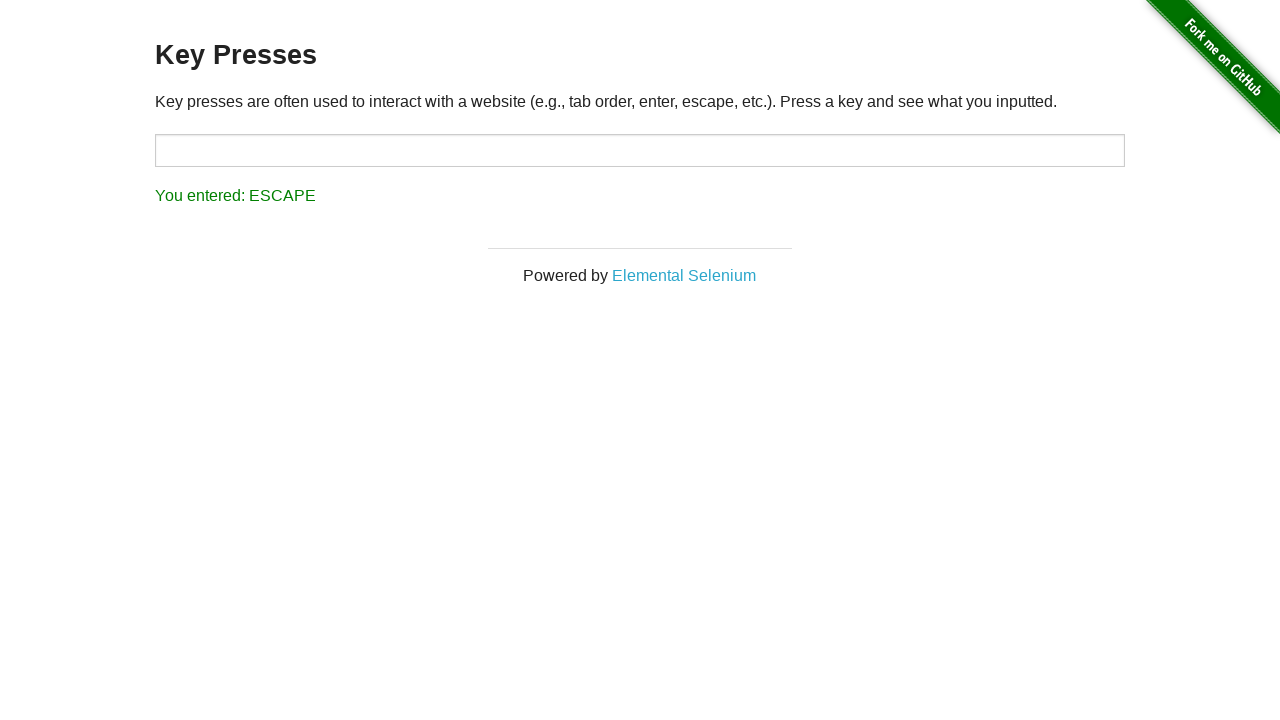

Pressed TAB key using keyboard action
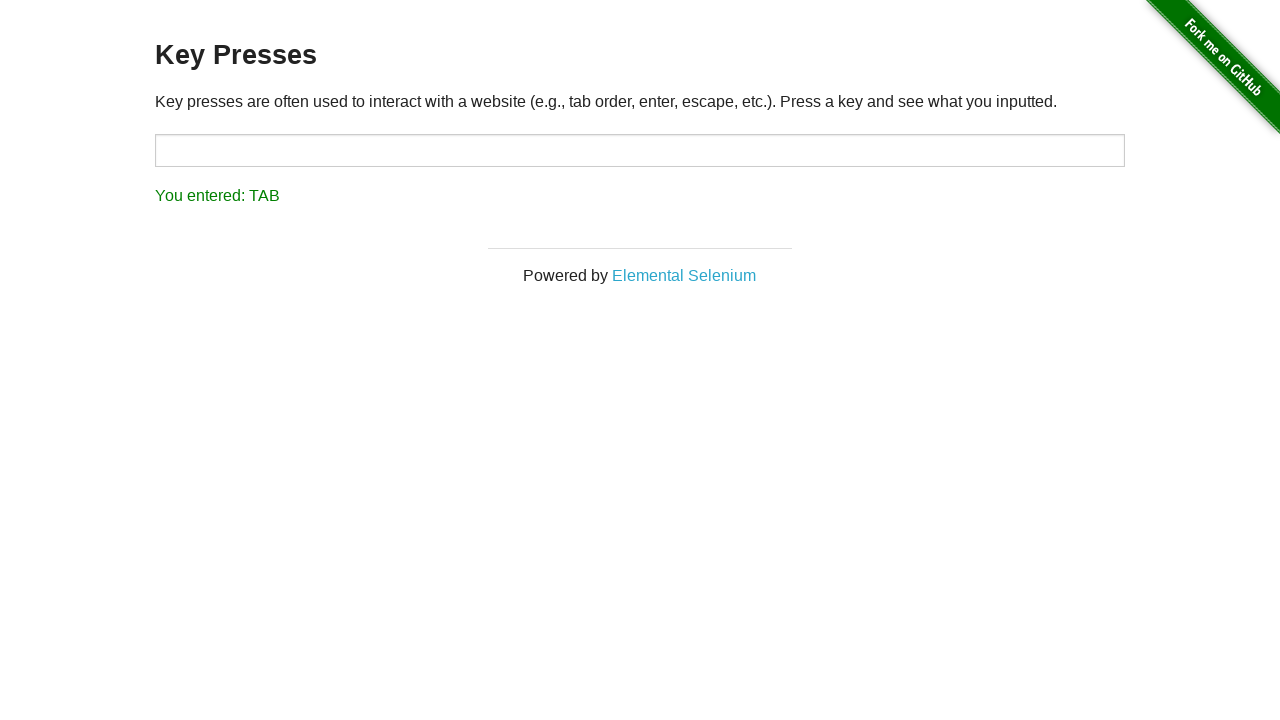

Result element loaded after TAB key press
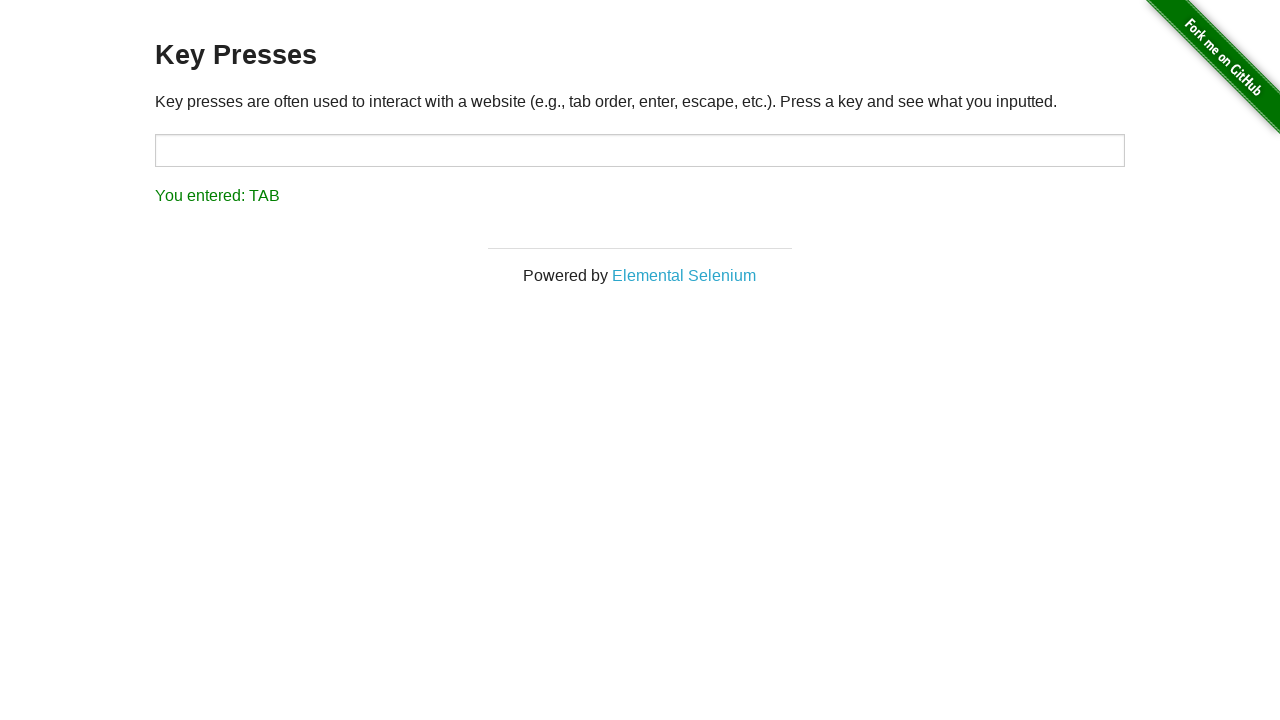

Retrieved result text content
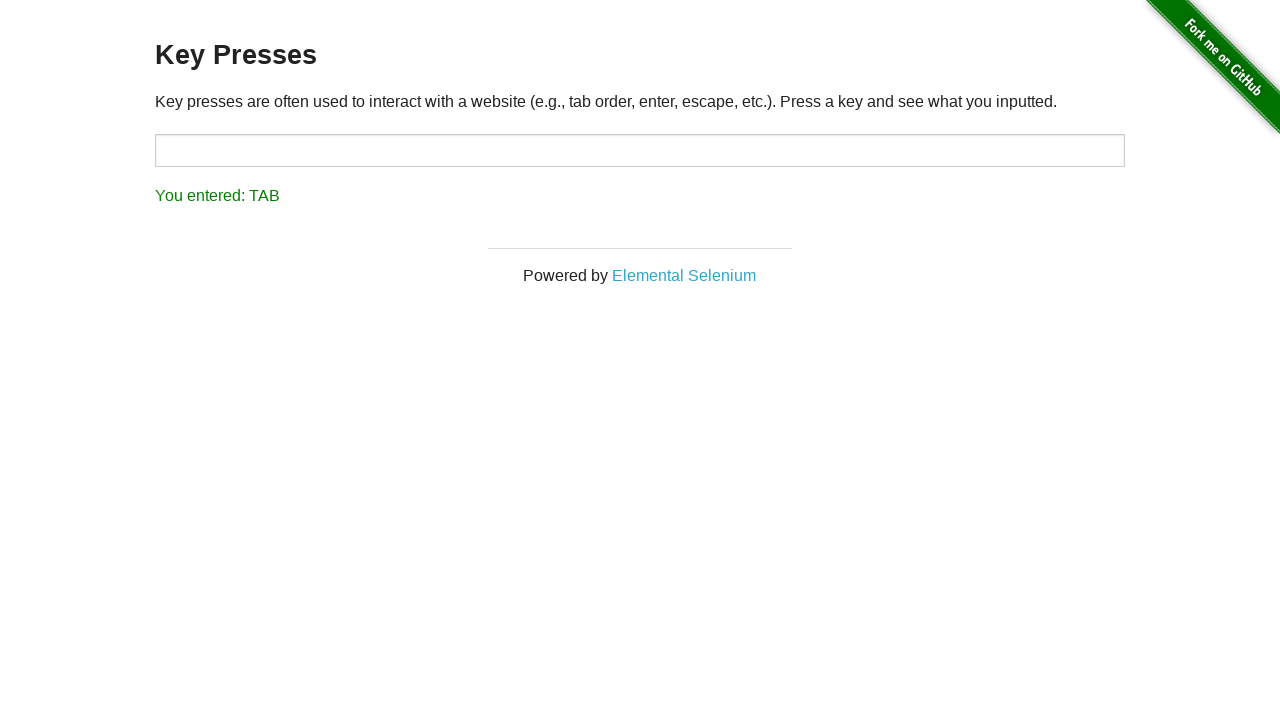

Verified result text shows 'You entered: TAB'
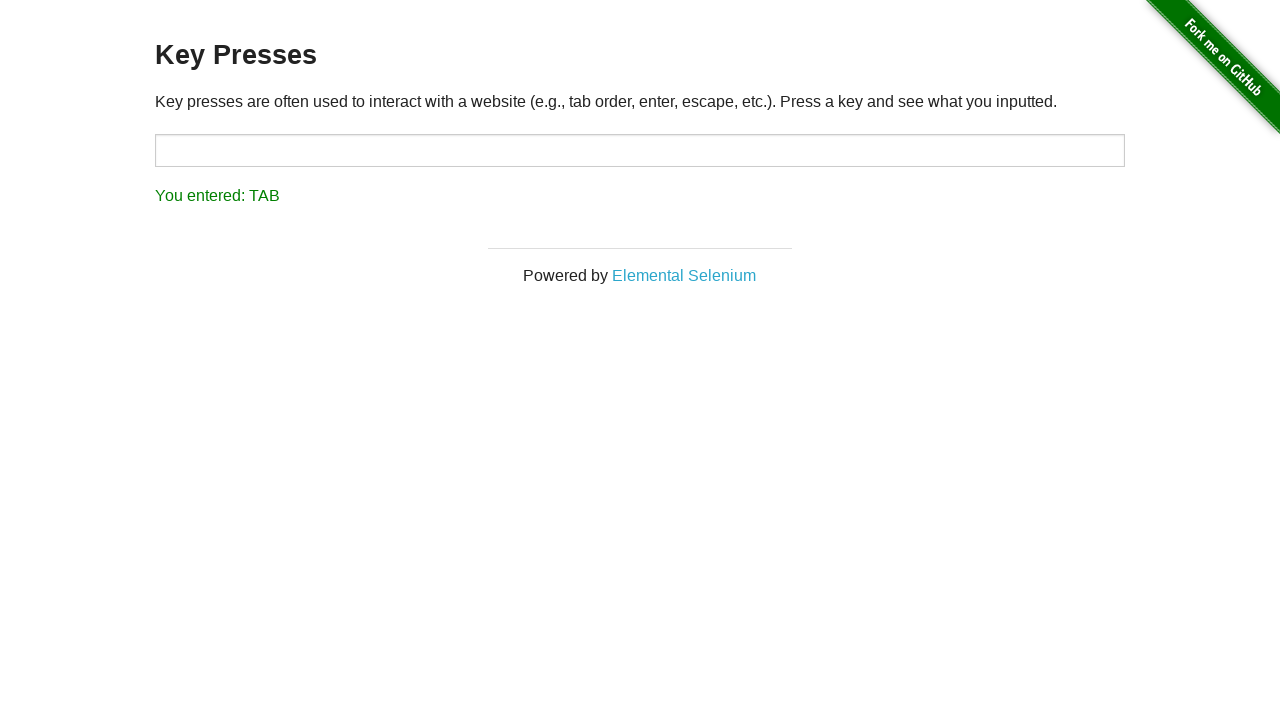

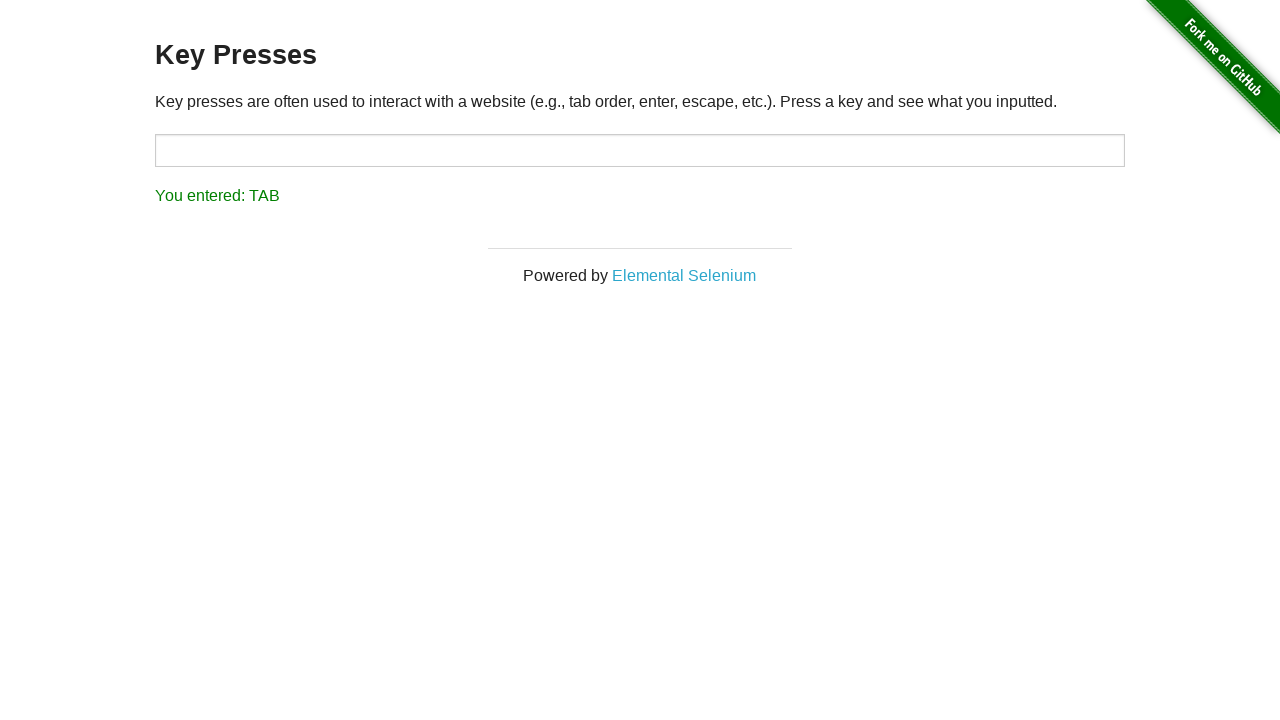